Tests that attempting to place an order without filling in required checkout fields results in an error message being displayed

Starting URL: https://atid.store/

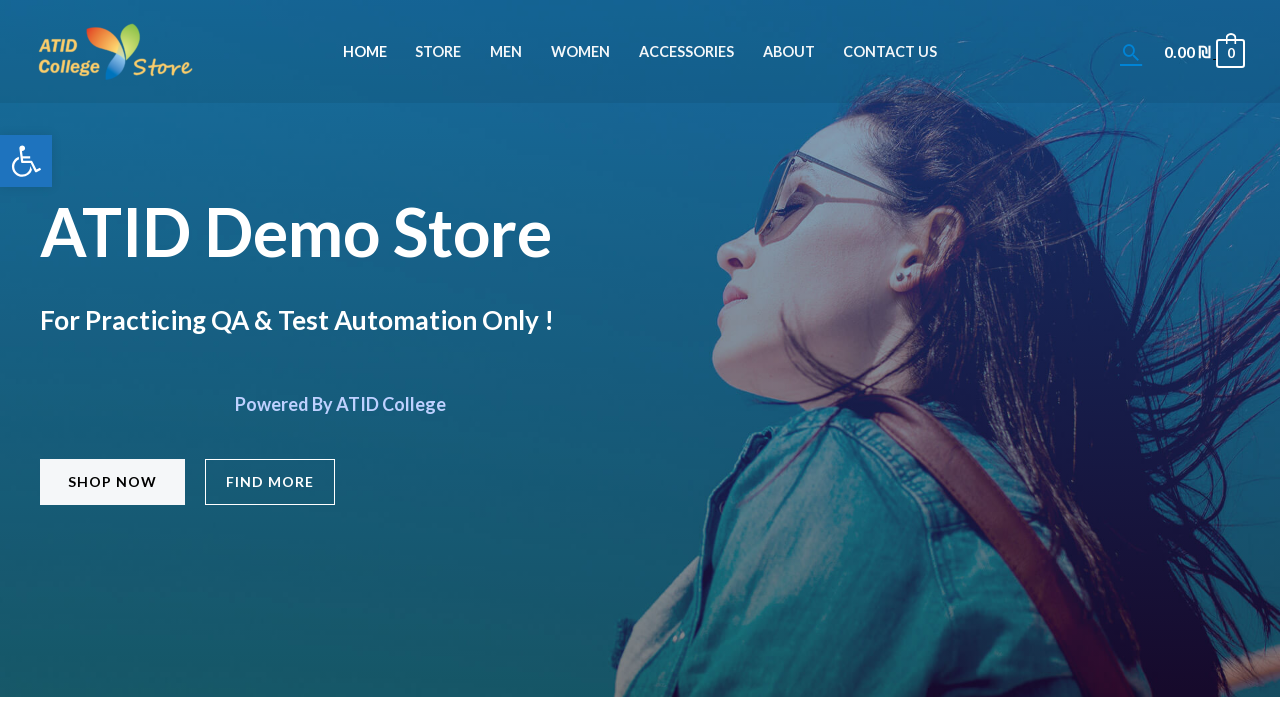

Clicked on Store menu item at (438, 52) on #menu-item-45
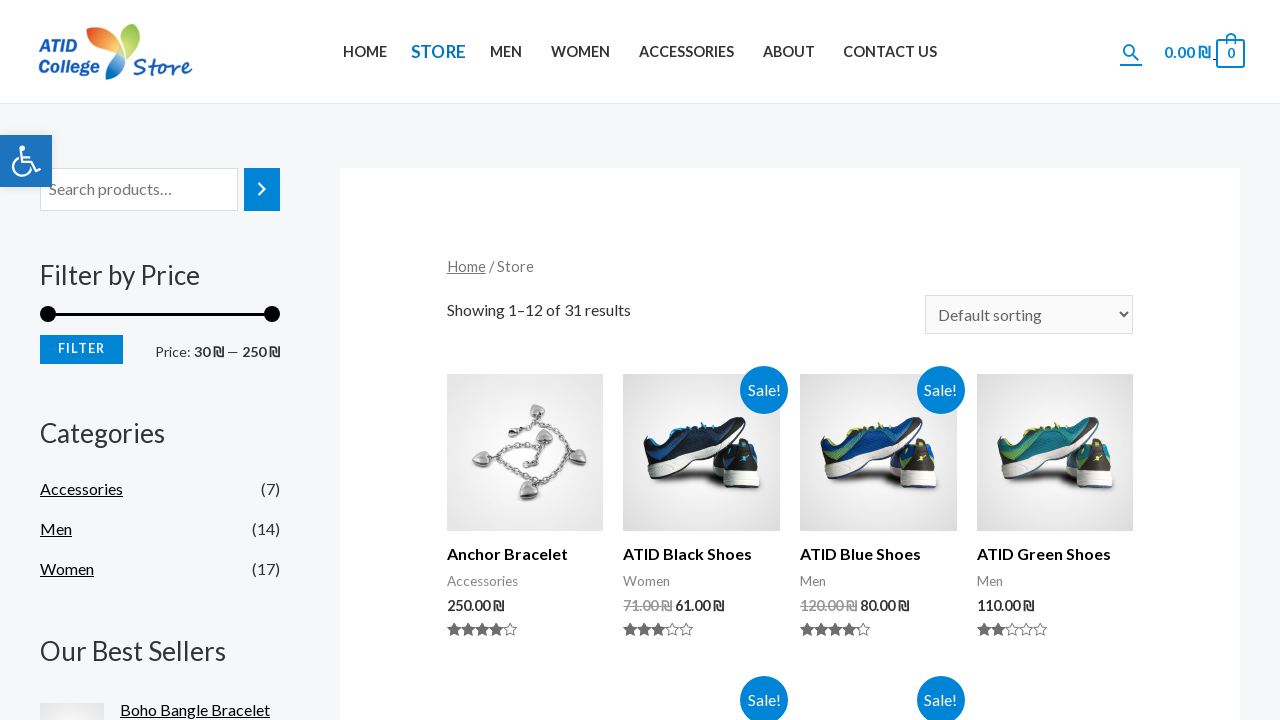

Clicked on first product image at (525, 453) on xpath=//*[@id='main']/div/ul/li[1]/div[1]/a/img
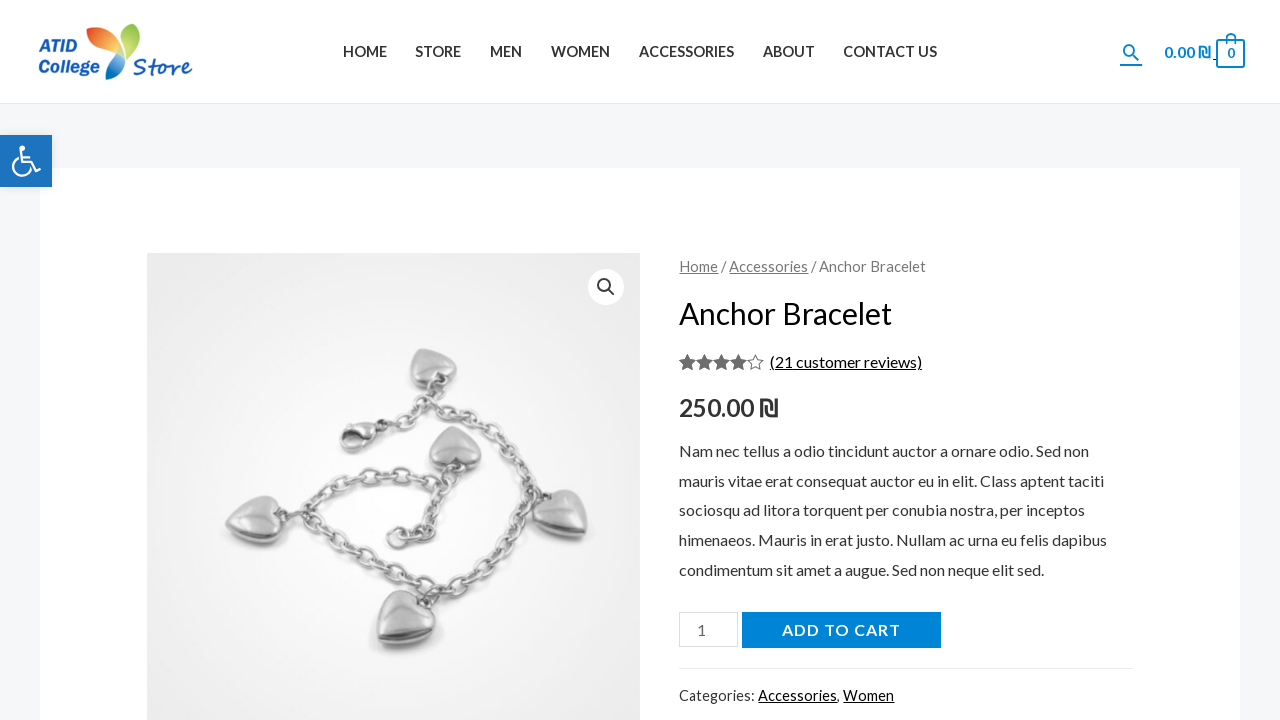

Clicked add to cart button at (841, 630) on [name='add-to-cart']
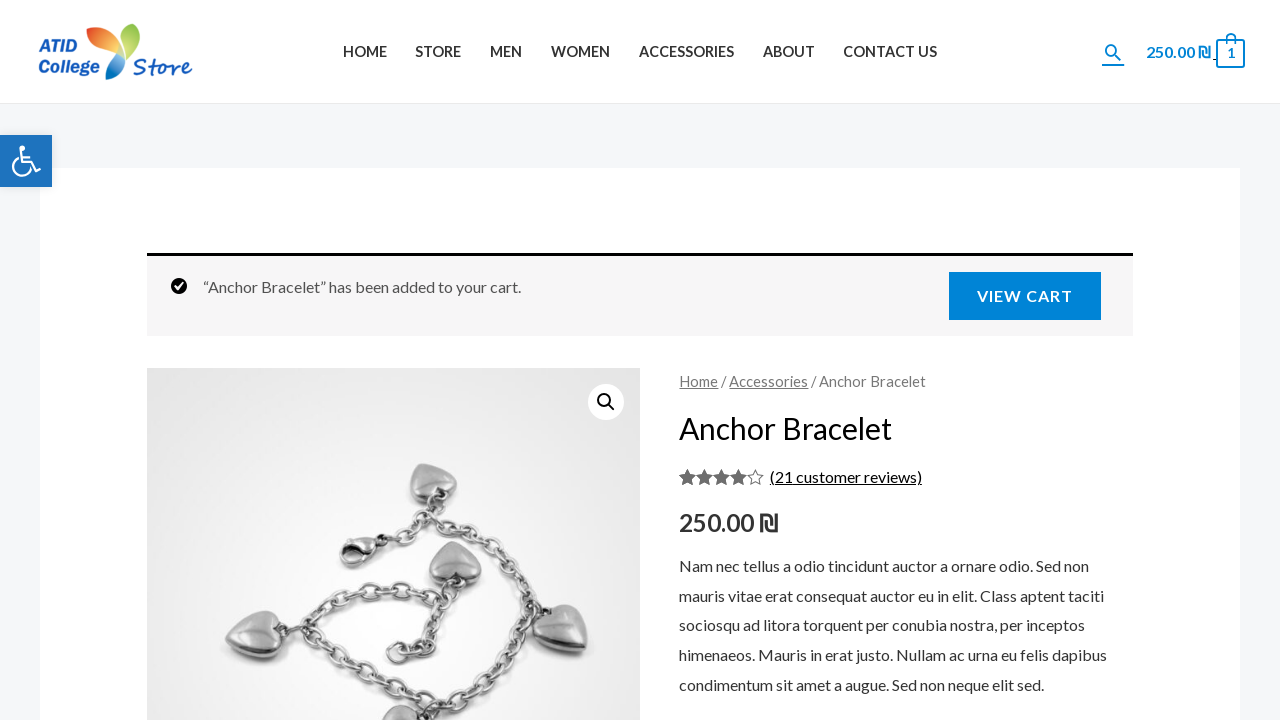

Clicked cart icon in header at (1195, 52) on .ast-site-header-cart
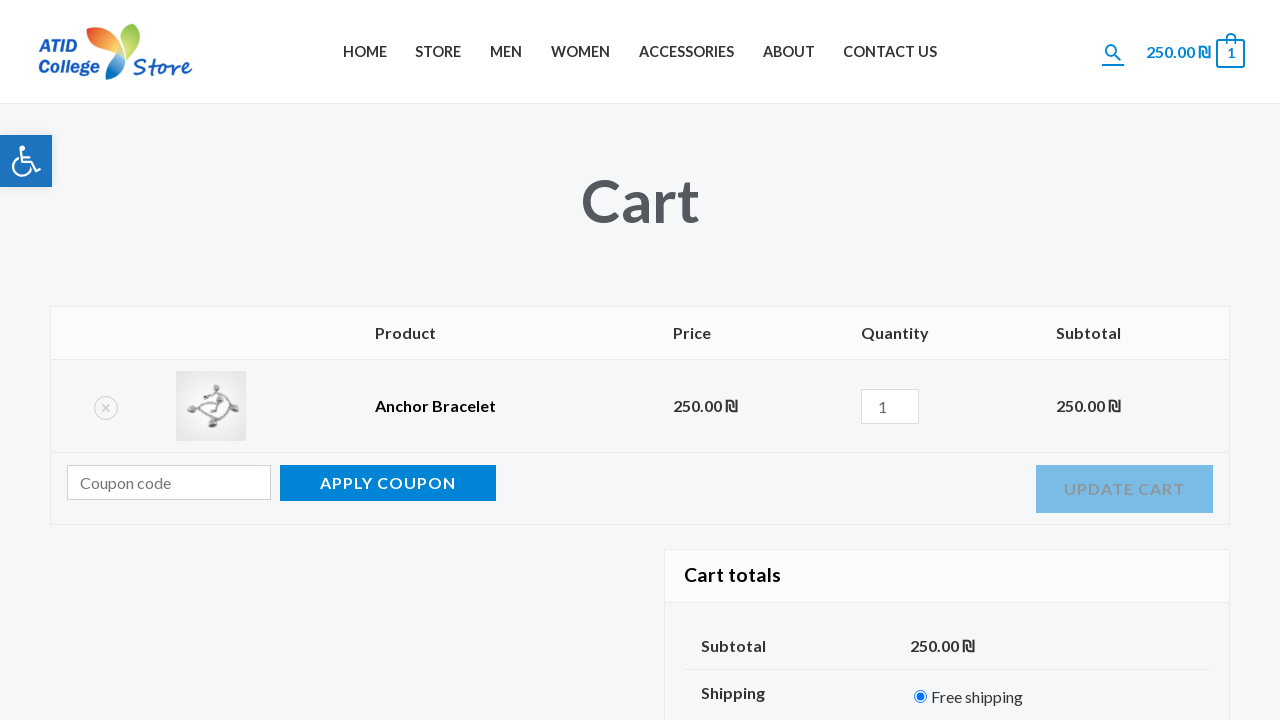

Clicked proceed to checkout button at (947, 360) on .wc-proceed-to-checkout
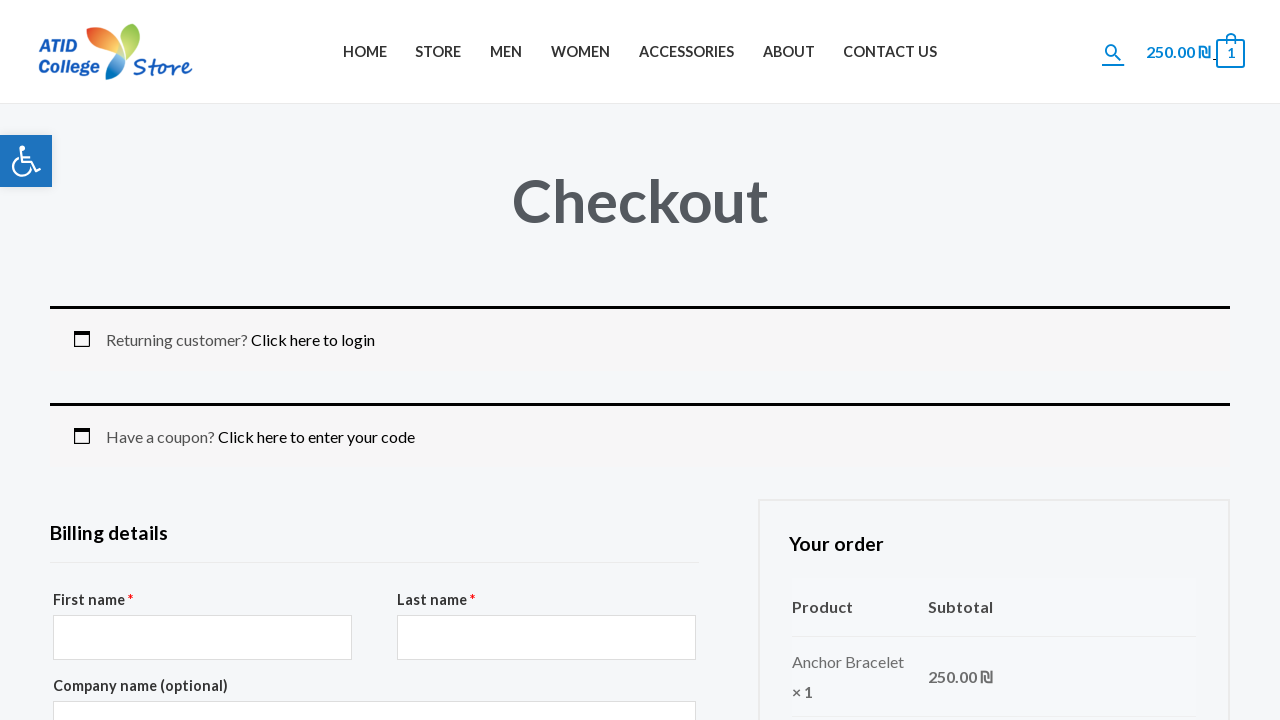

Waited for checkout page to load
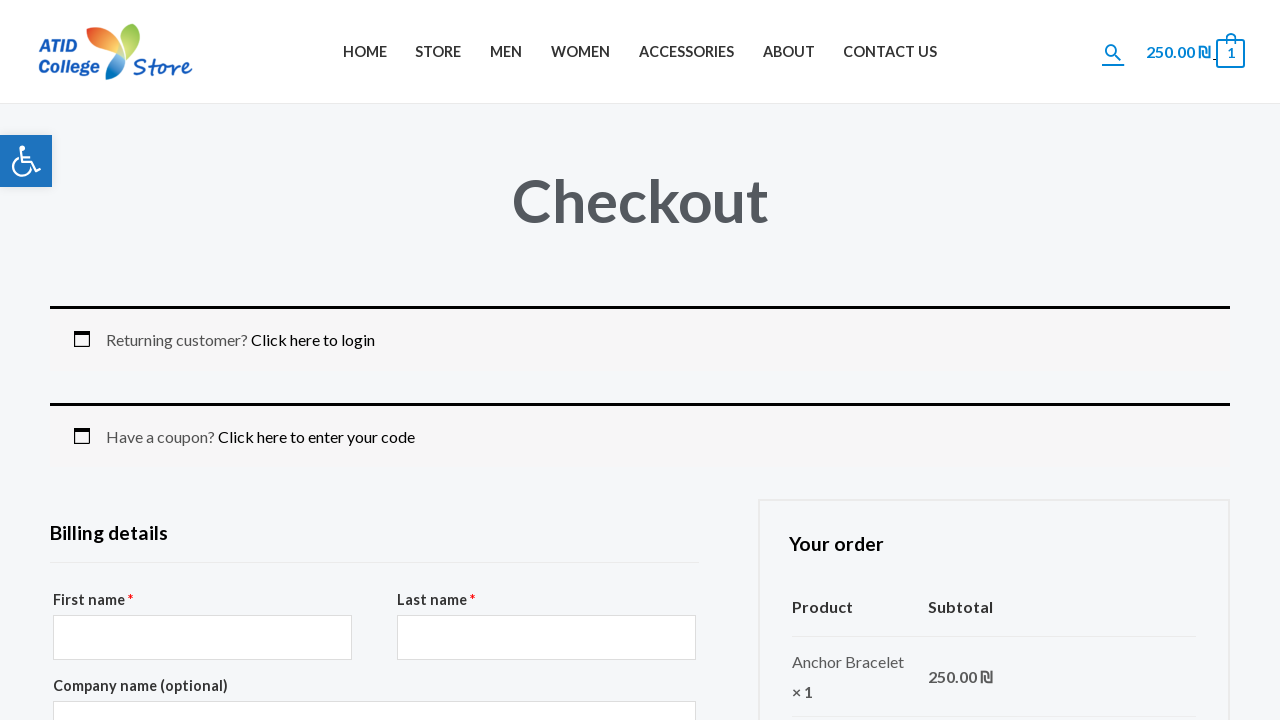

Clicked place order button without filling required fields at (994, 361) on #place_order
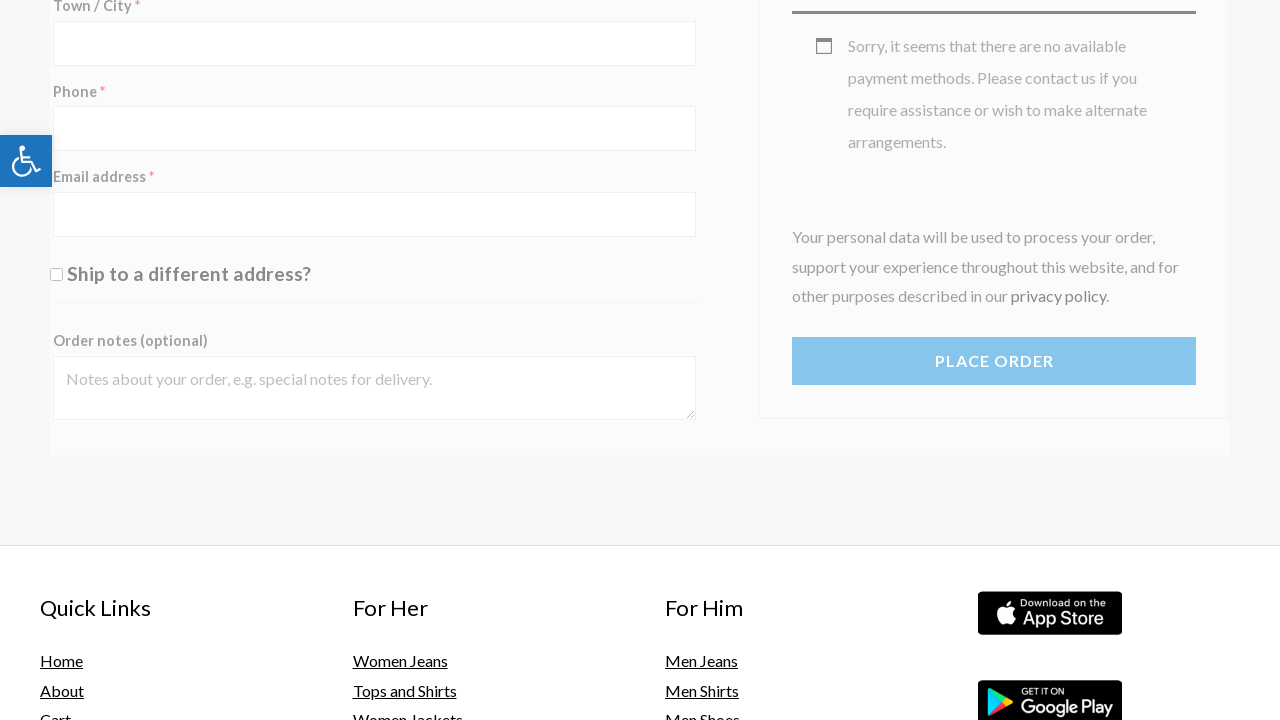

Error message appeared indicating missing required checkout fields
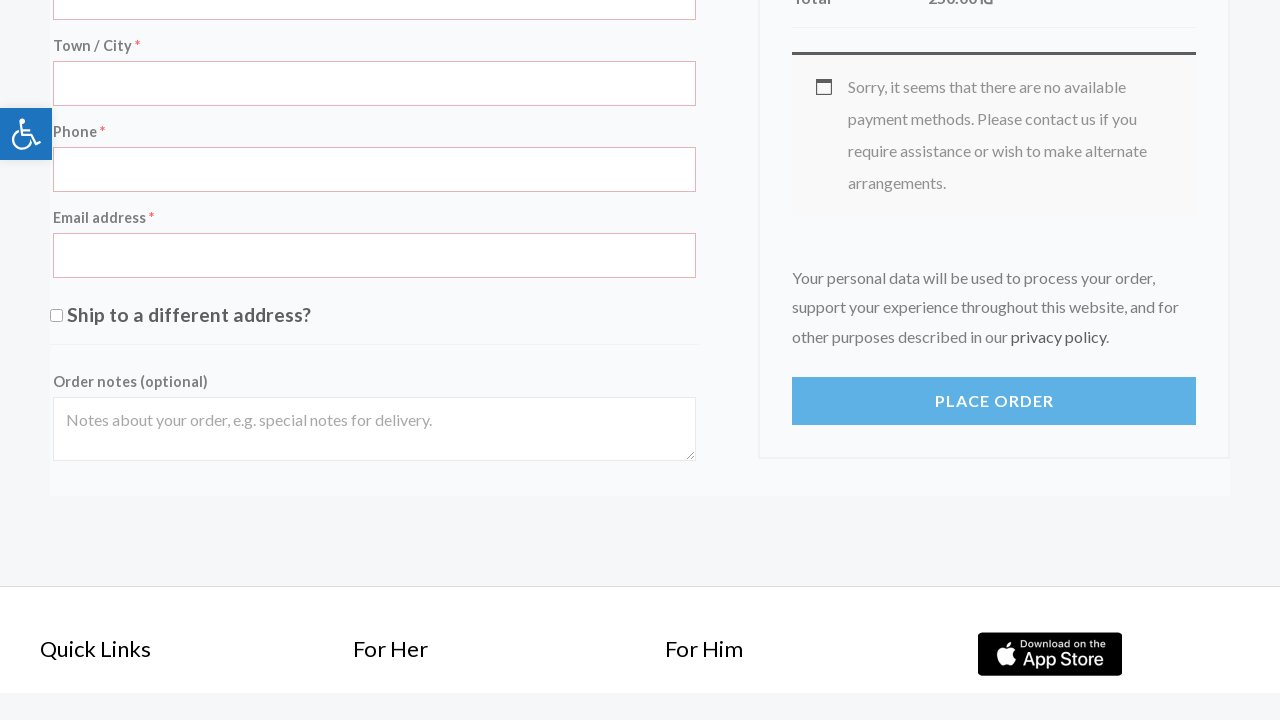

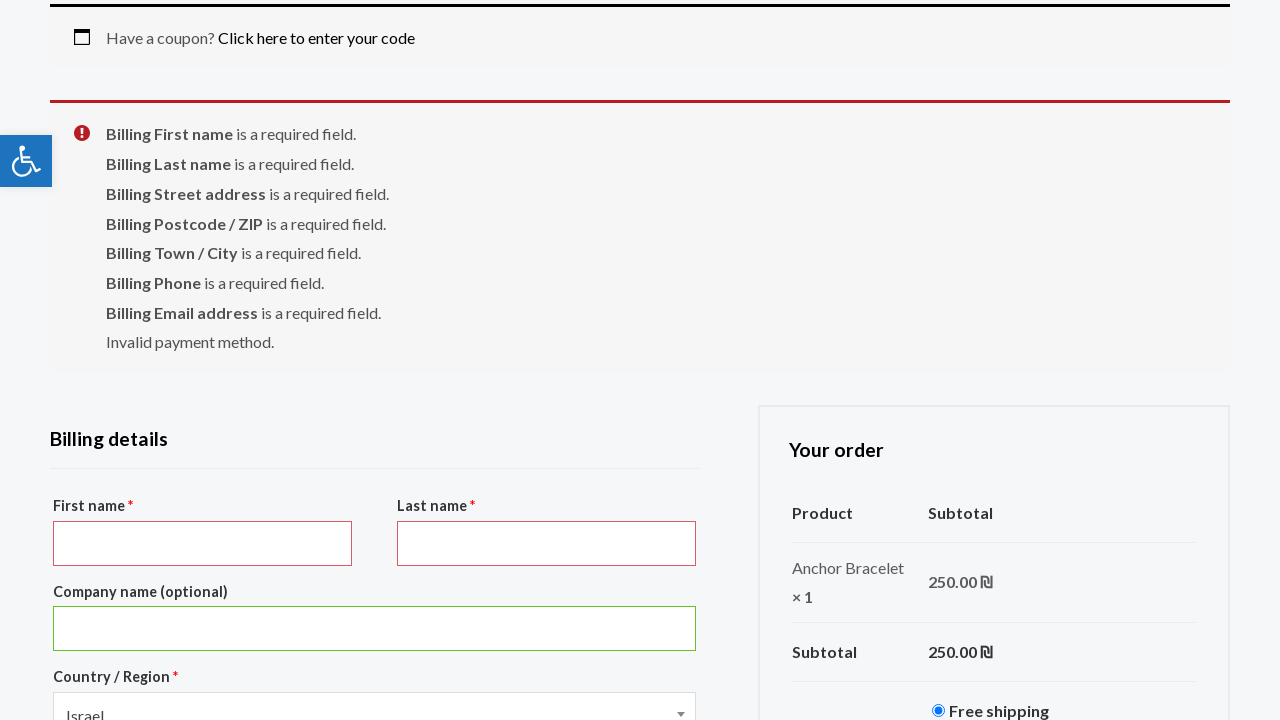